Tests showing and dismissing the feature explanation popup for JavaFX

Starting URL: https://jdkcomparison.com/

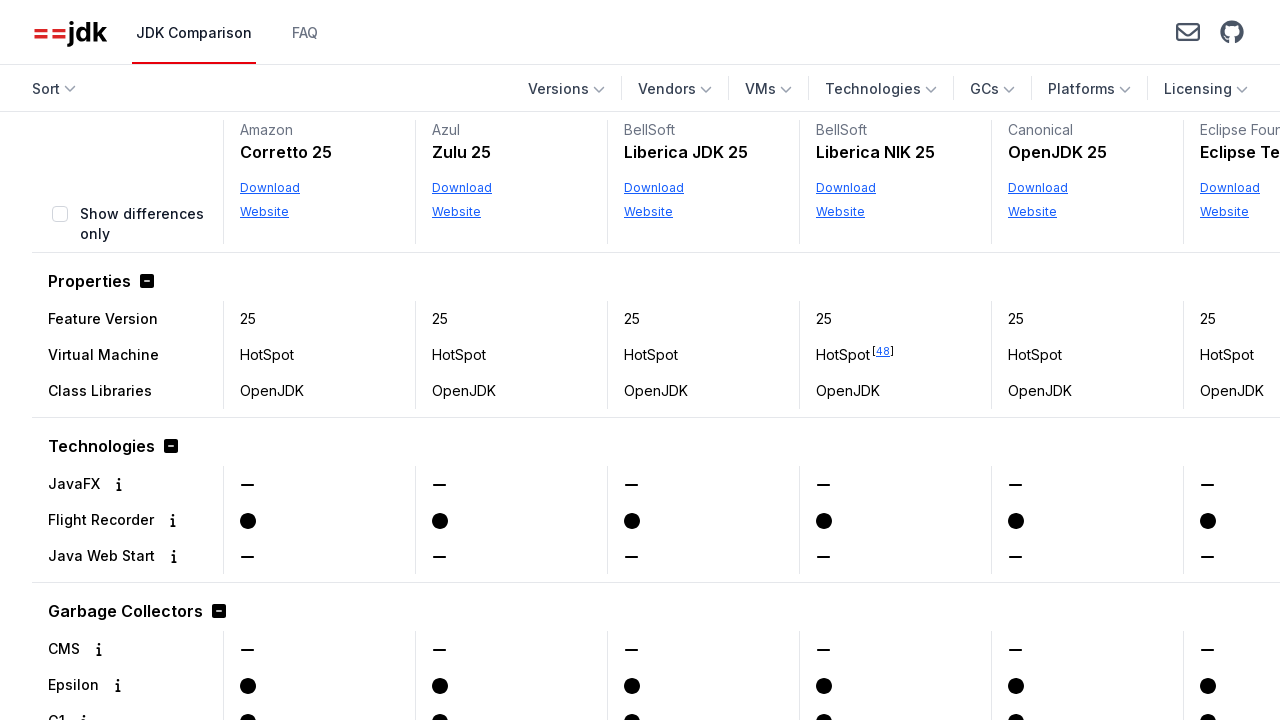

Clicked 'Show explanation' icon for JavaFX row at (119, 484) on internal:role=rowheader[name="JavaFX Show explanation"i] >> internal:role=img[na
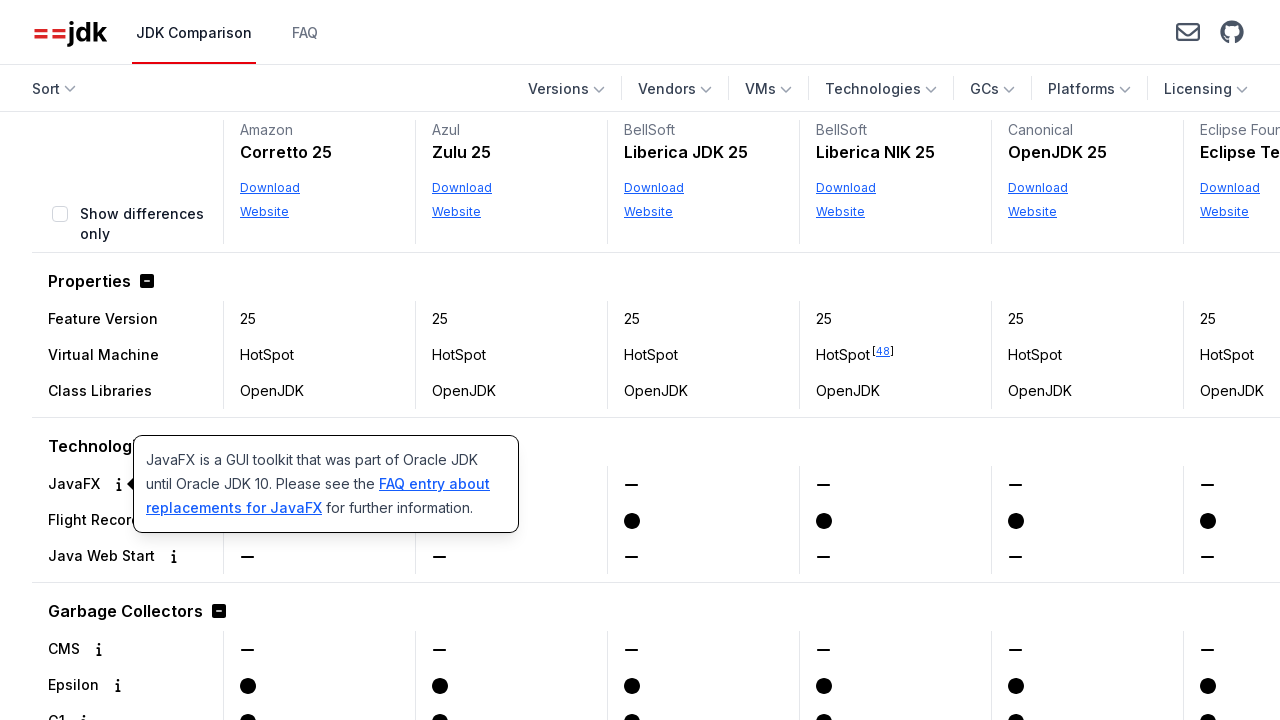

Verified JavaFX explanation popup is visible
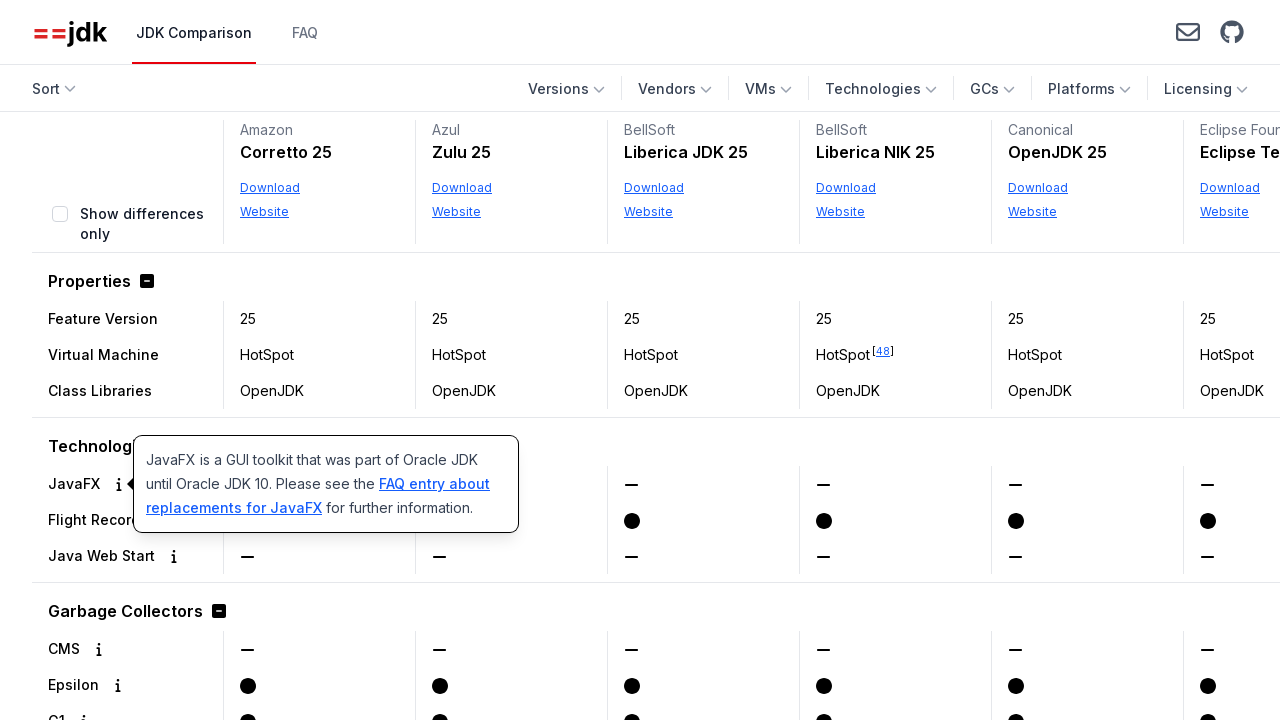

Verified explanation contains 'JavaFX is a GUI toolkit' text
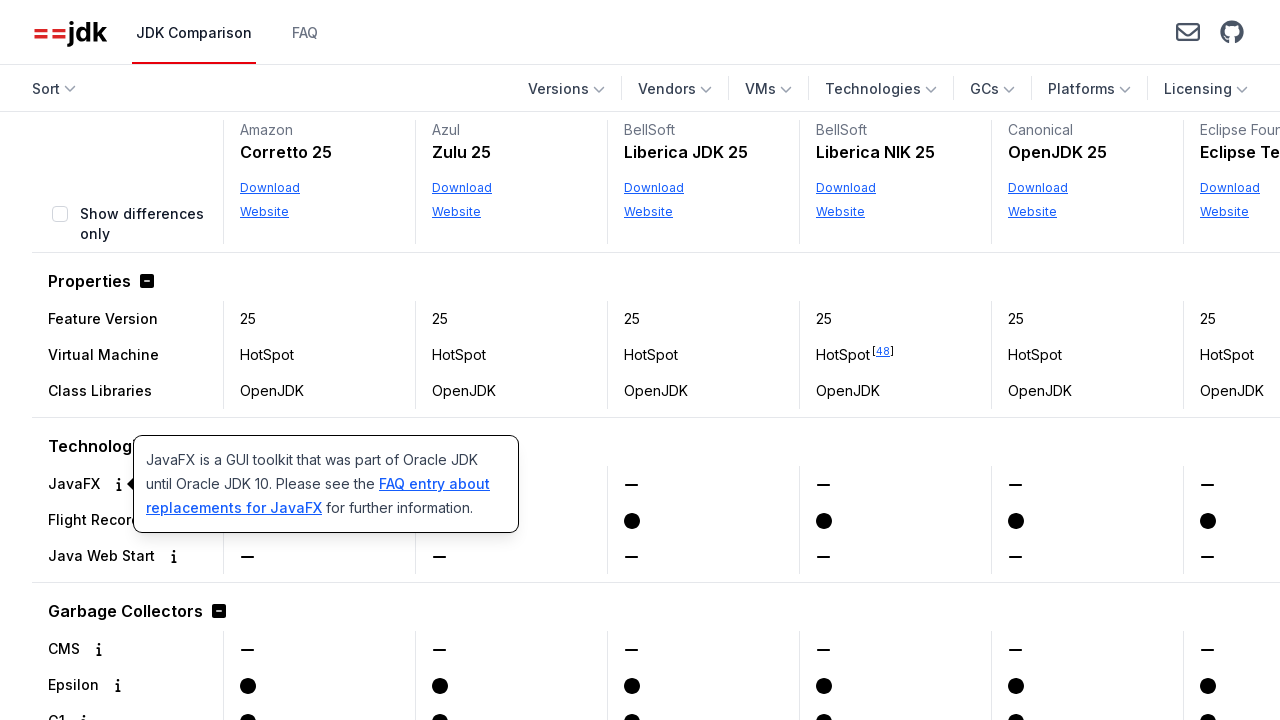

Pressed Escape key to dismiss the explanation popup
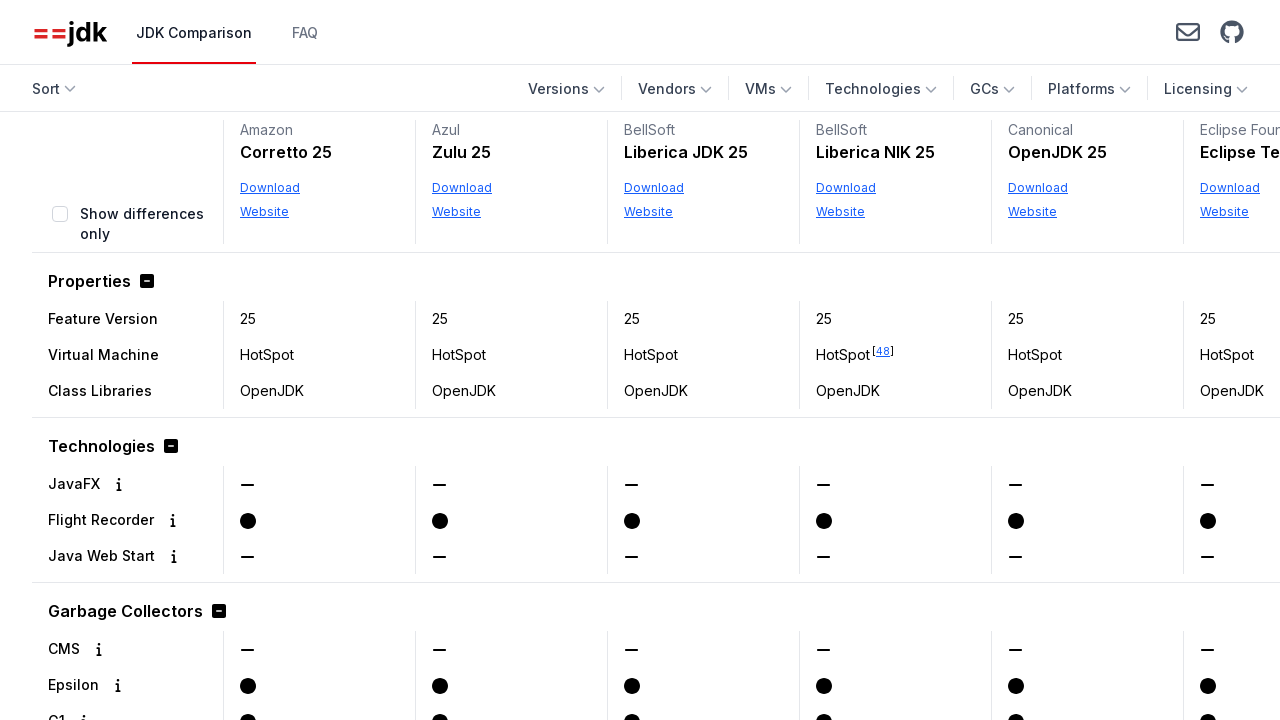

Verified JavaFX explanation popup is no longer visible
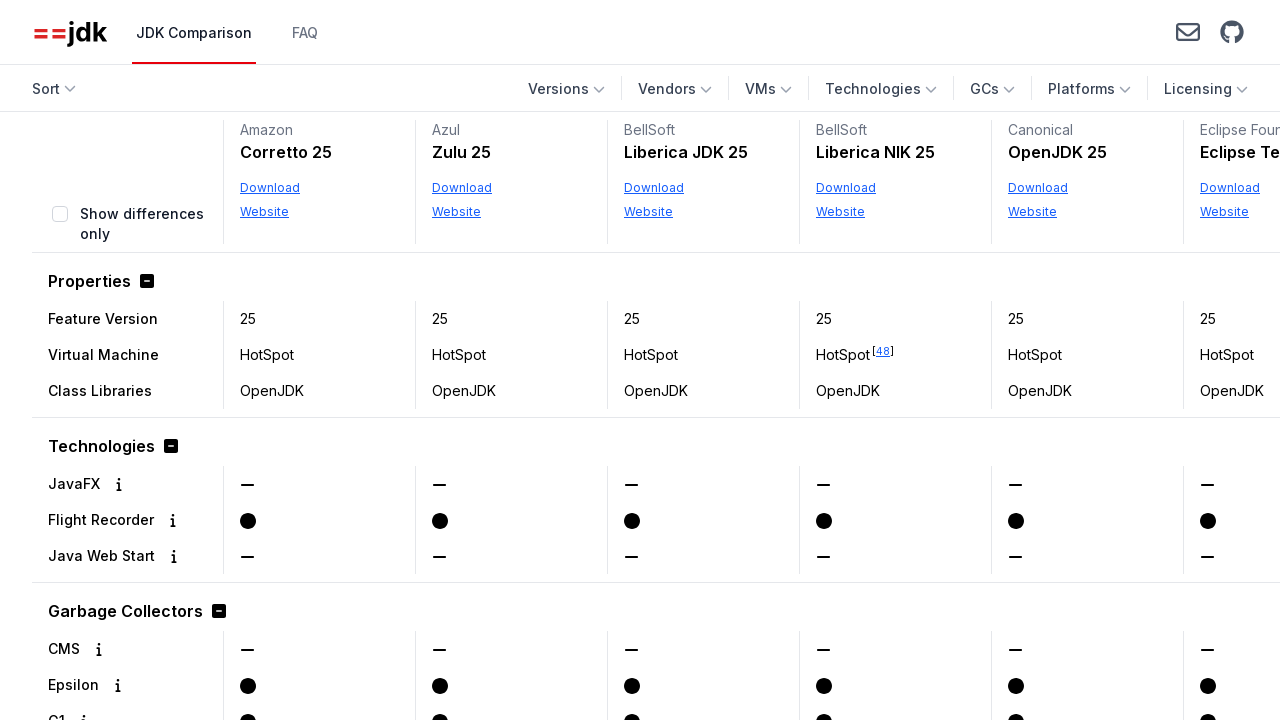

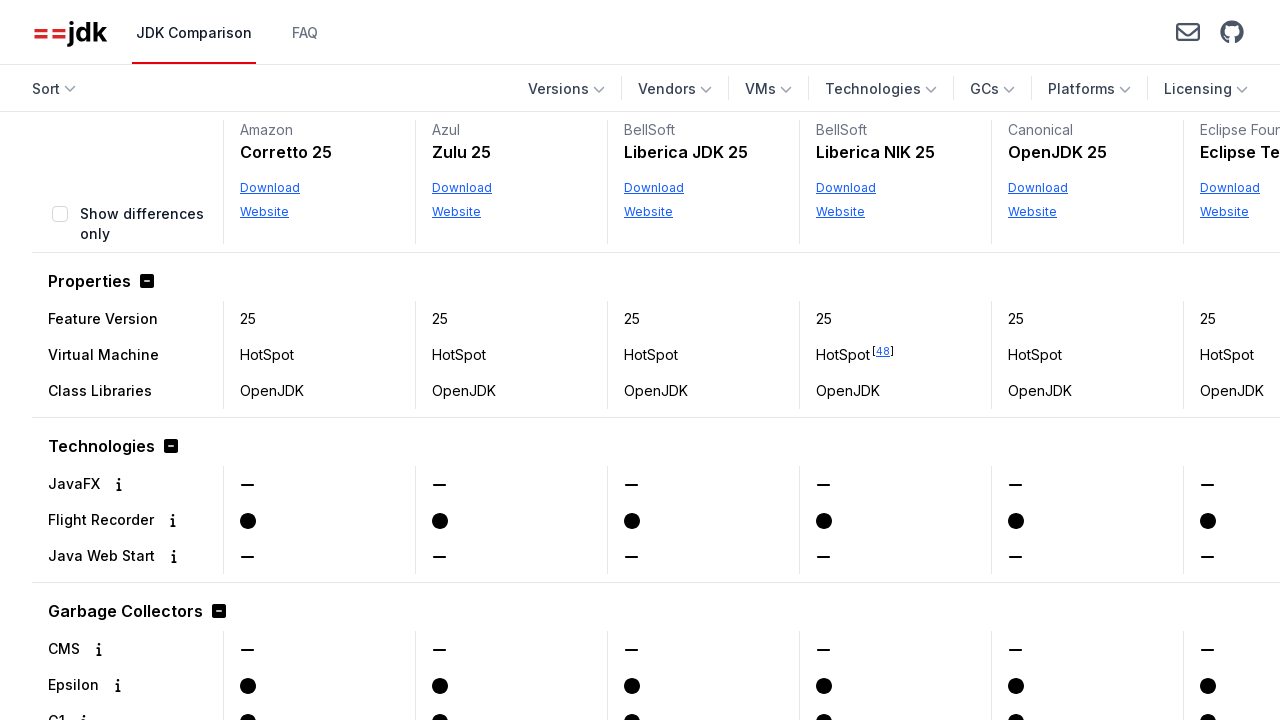